Tests implicit/automatic waiting functionality by clicking a Start button and waiting for delayed text to appear after a delay on a demo page.

Starting URL: https://qavbox.github.io/demo/delay/

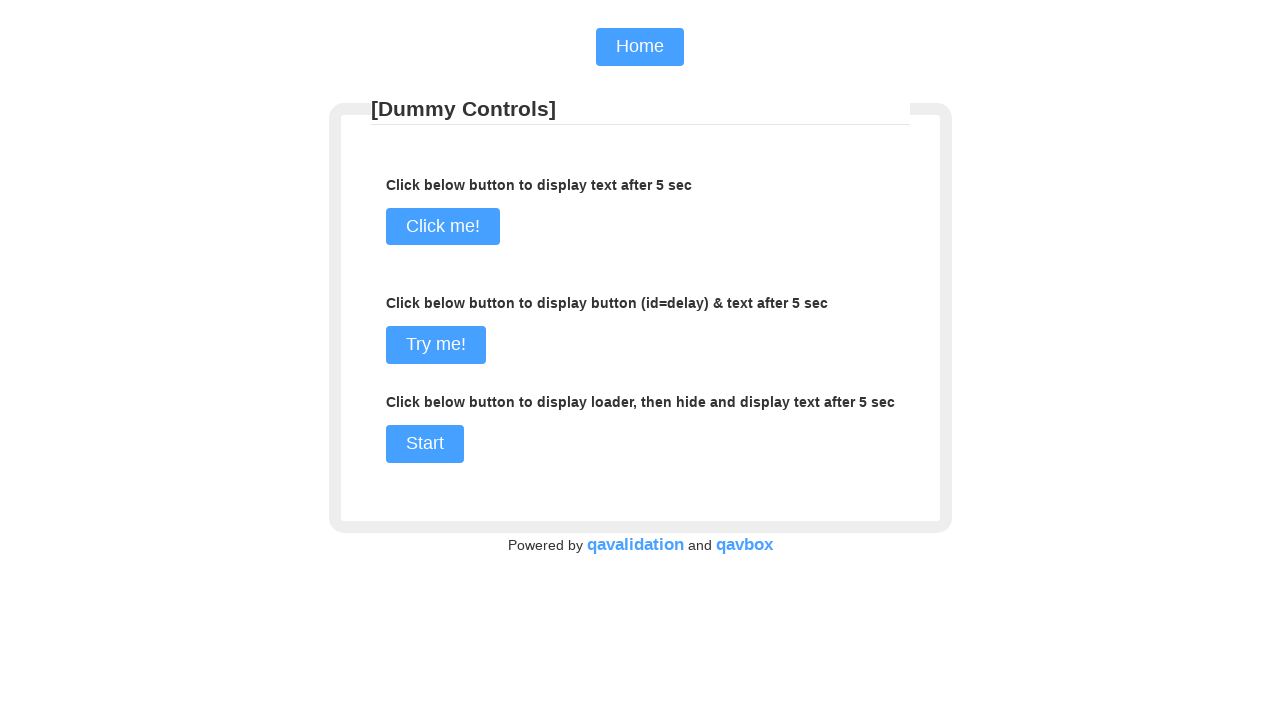

Clicked the Start button to trigger delayed text at (424, 444) on input[value$='Start']
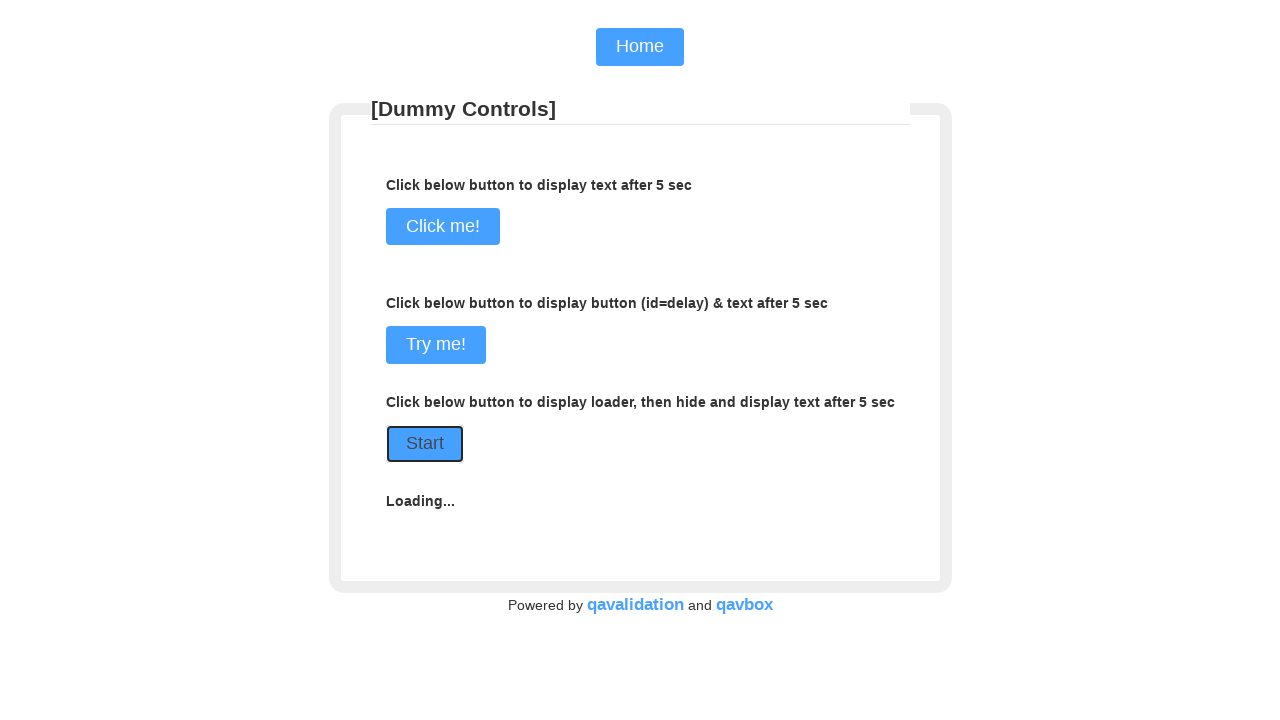

Located the delayed text element
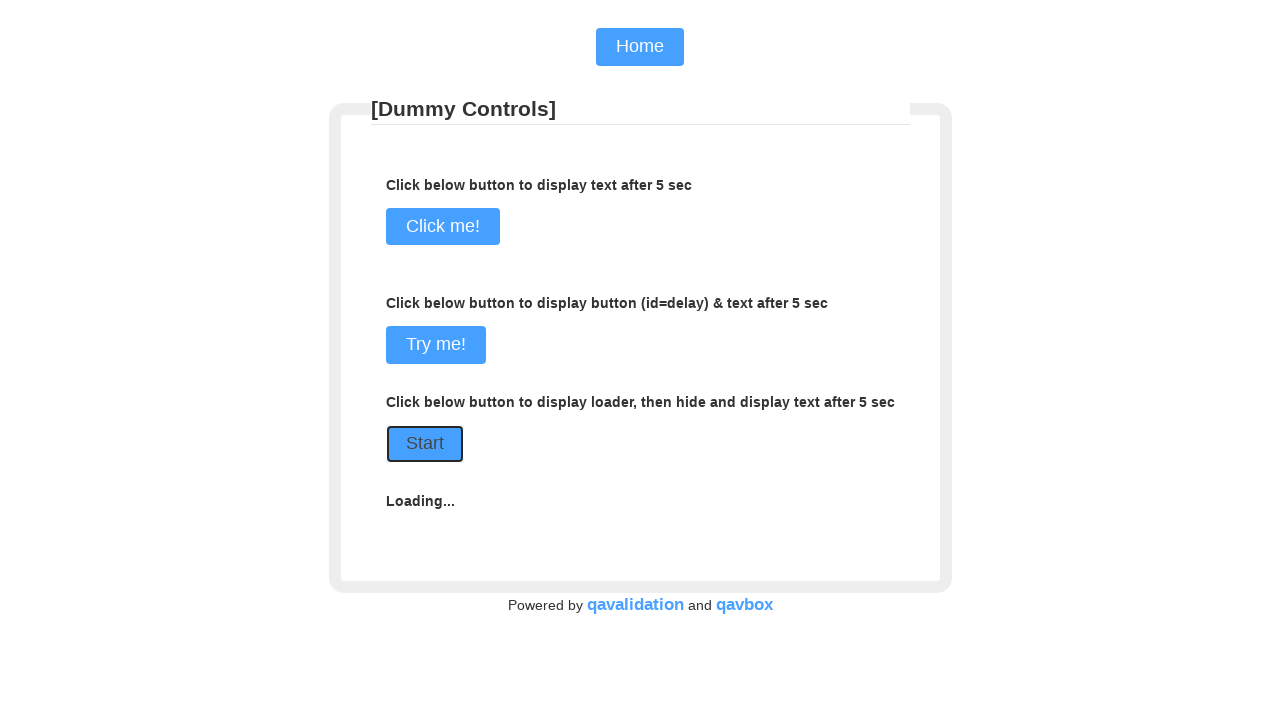

Waited for delayed text element to become visible
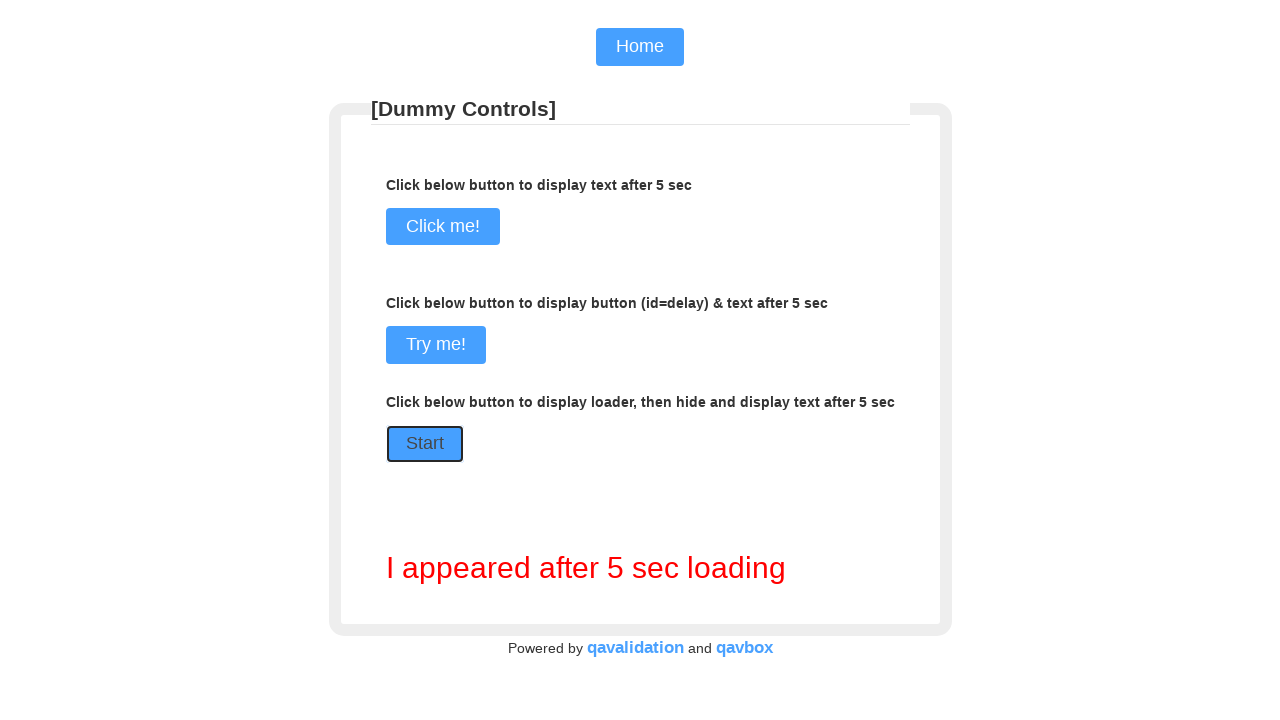

Retrieved delayed text: 'I appeared after 5 sec loading'
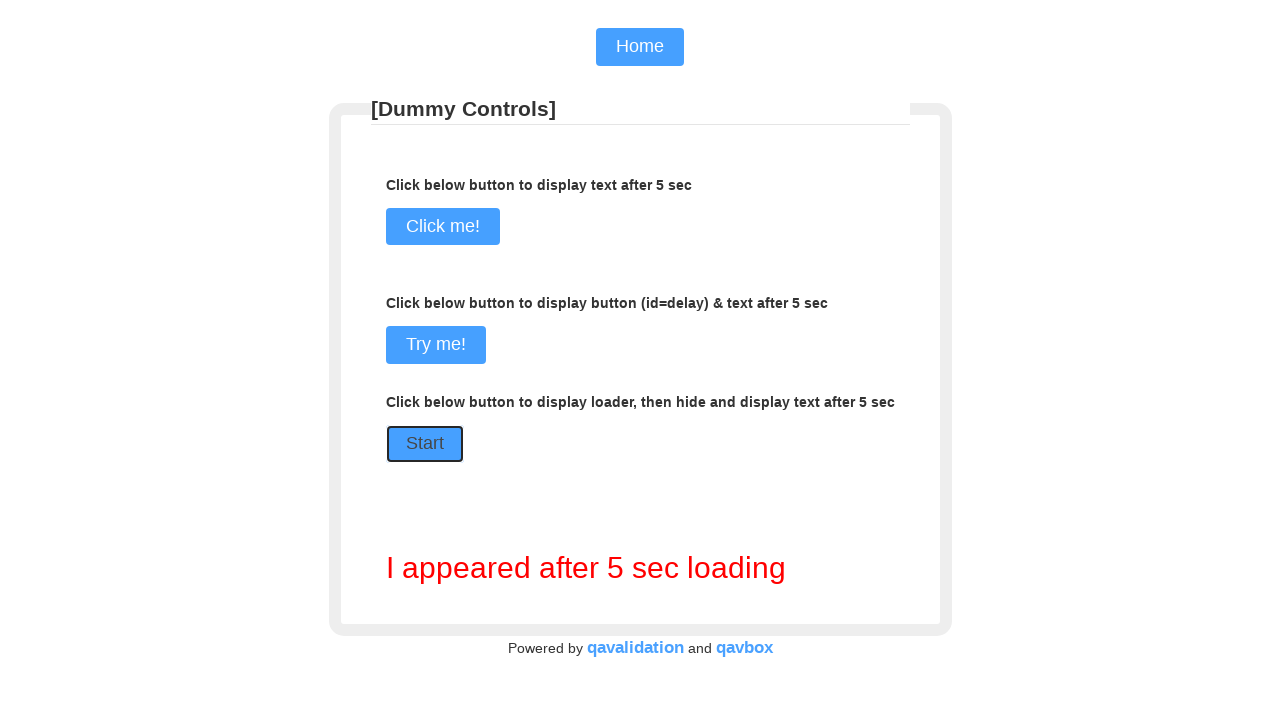

Printed the delay text to console
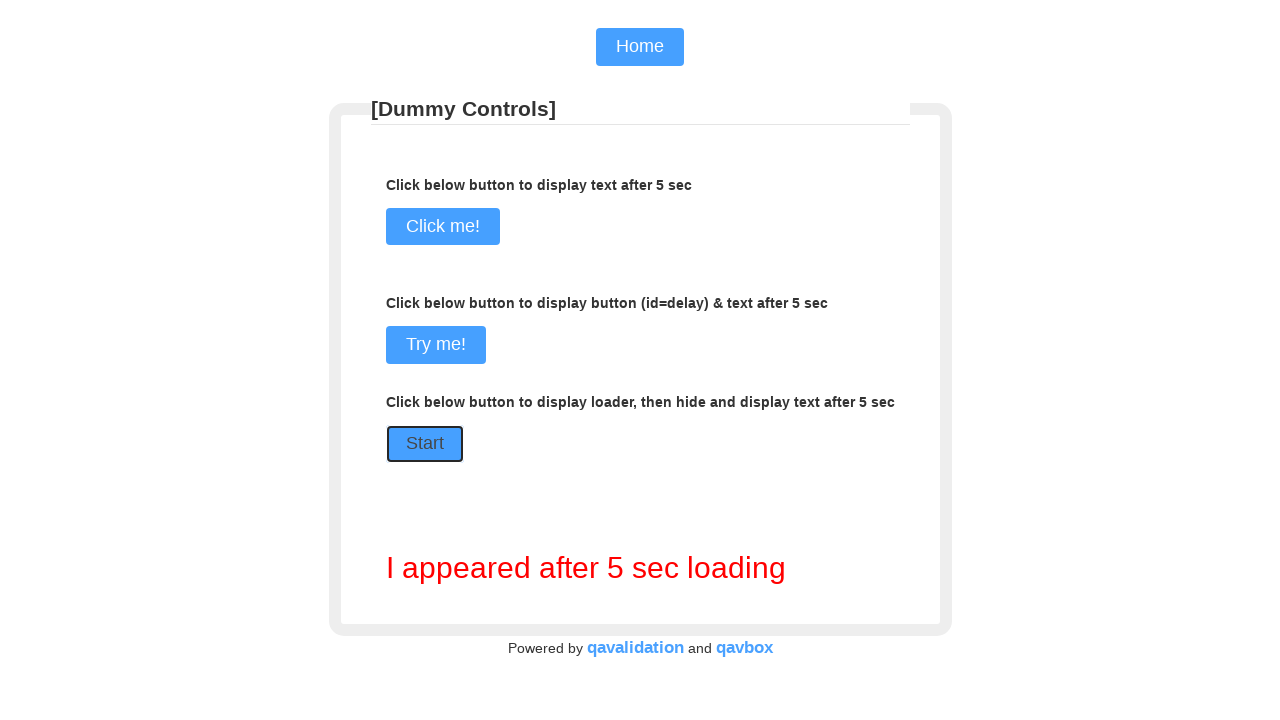

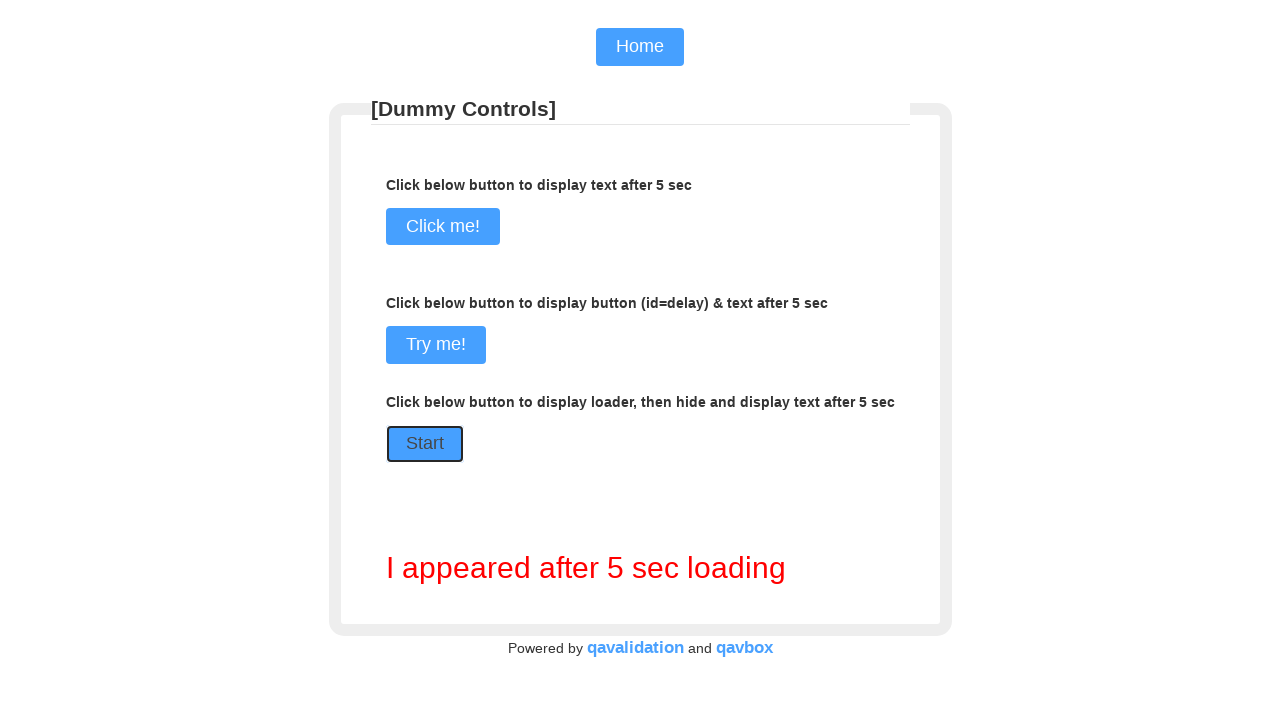